Tests clicking a radio button using Actions class to demonstrate mouse interactions

Starting URL: https://rahulshettyacademy.com/AutomationPractice/

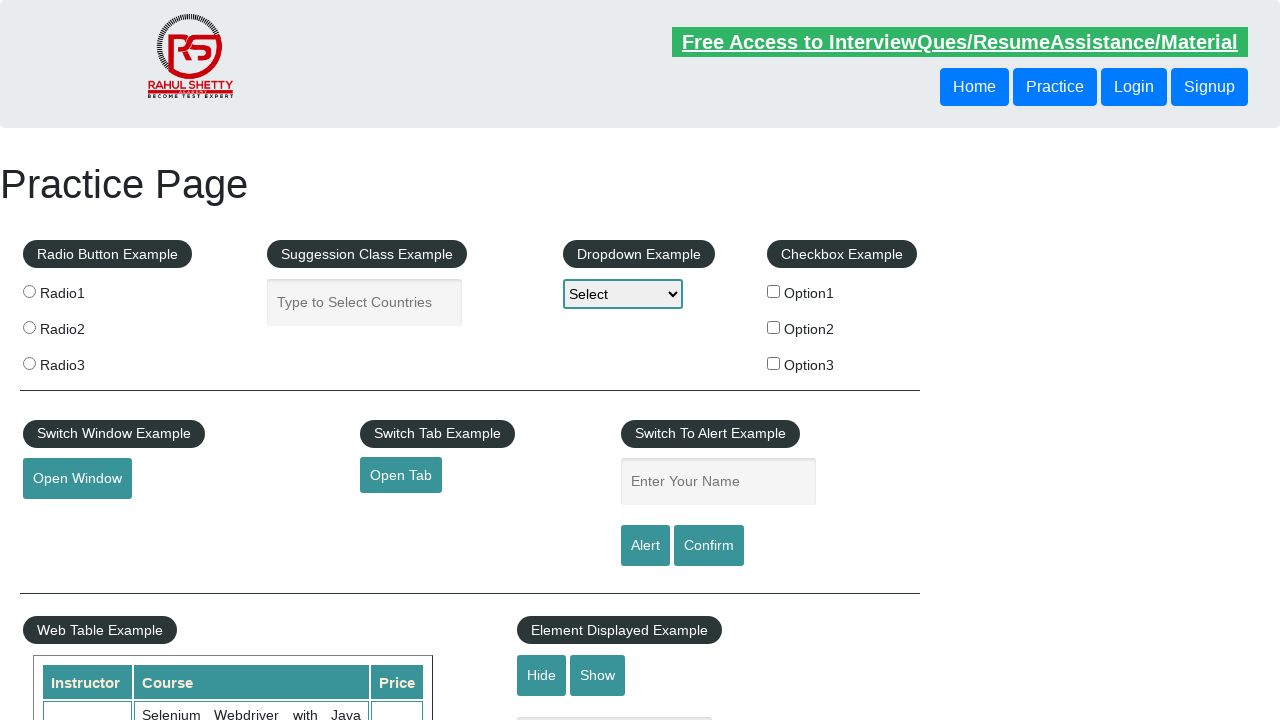

Clicked the first radio button (radio1) at (29, 291) on input[value='radio1']
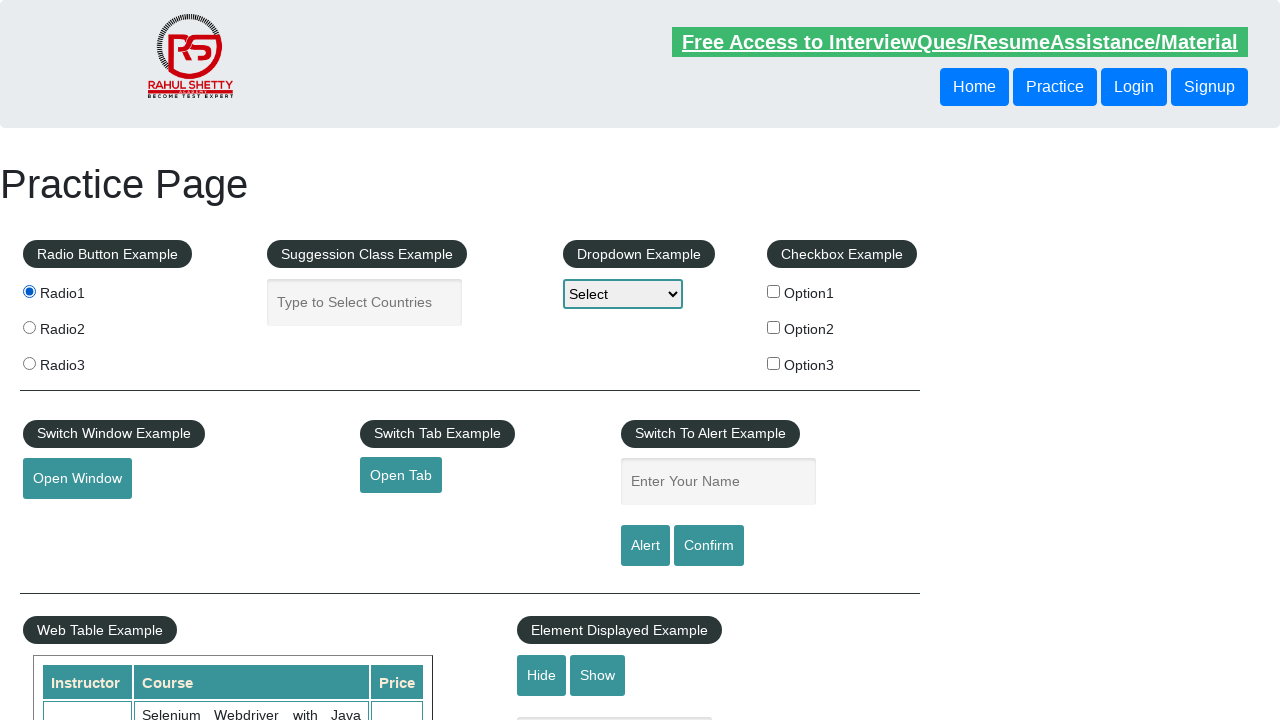

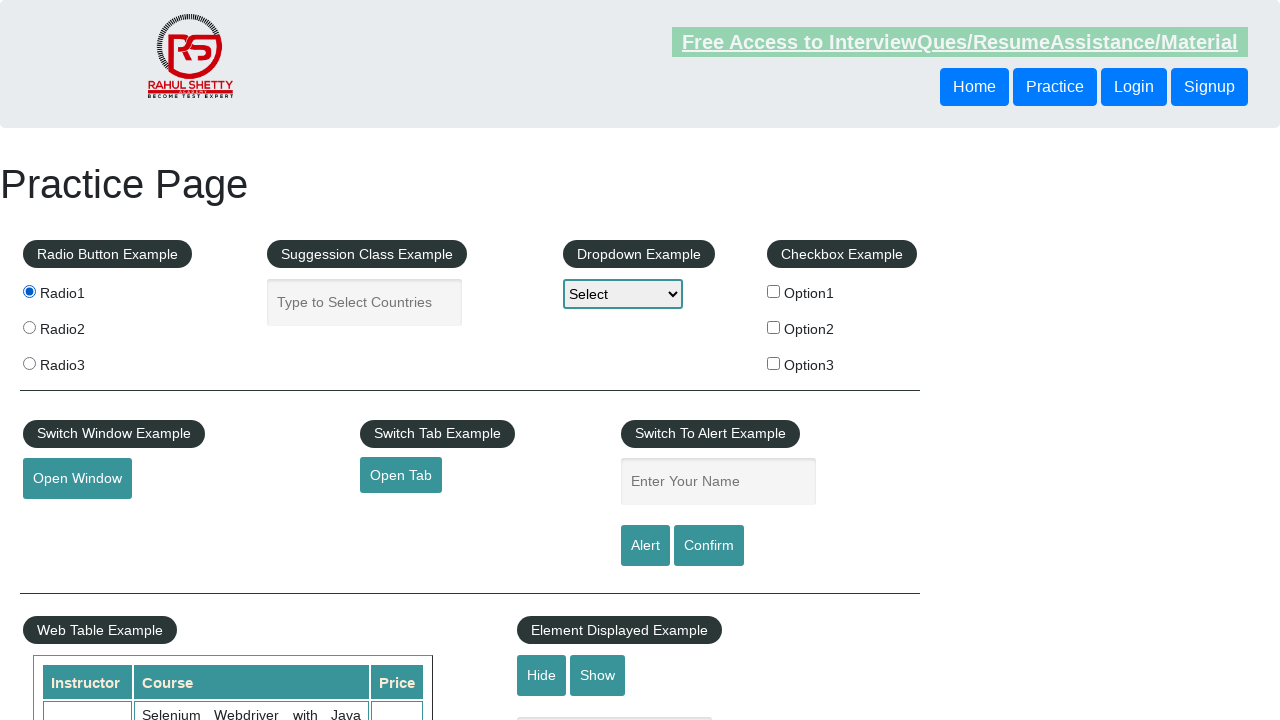